Tests the TextBox form by filling in user name, email, current address, and permanent address fields, then verifies the submitted data appears in the output section.

Starting URL: https://demoqa.com/text-box

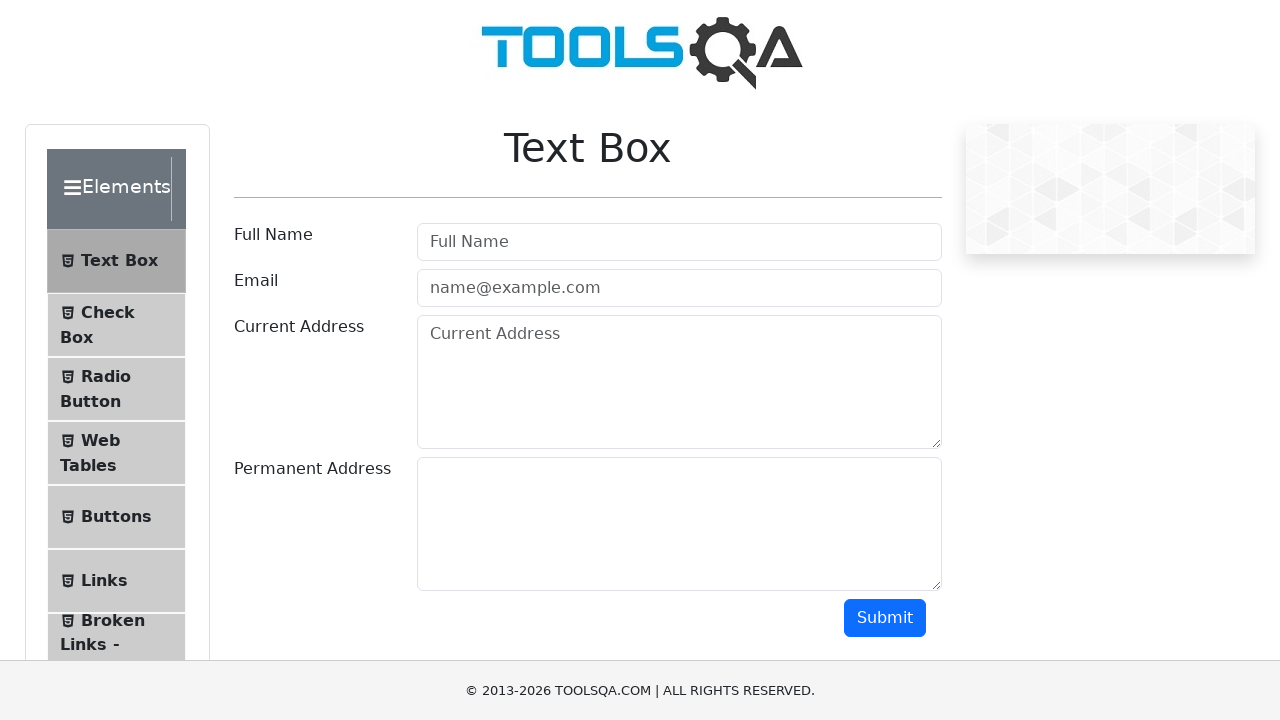

Filled userName field with 'Test User' on #userName
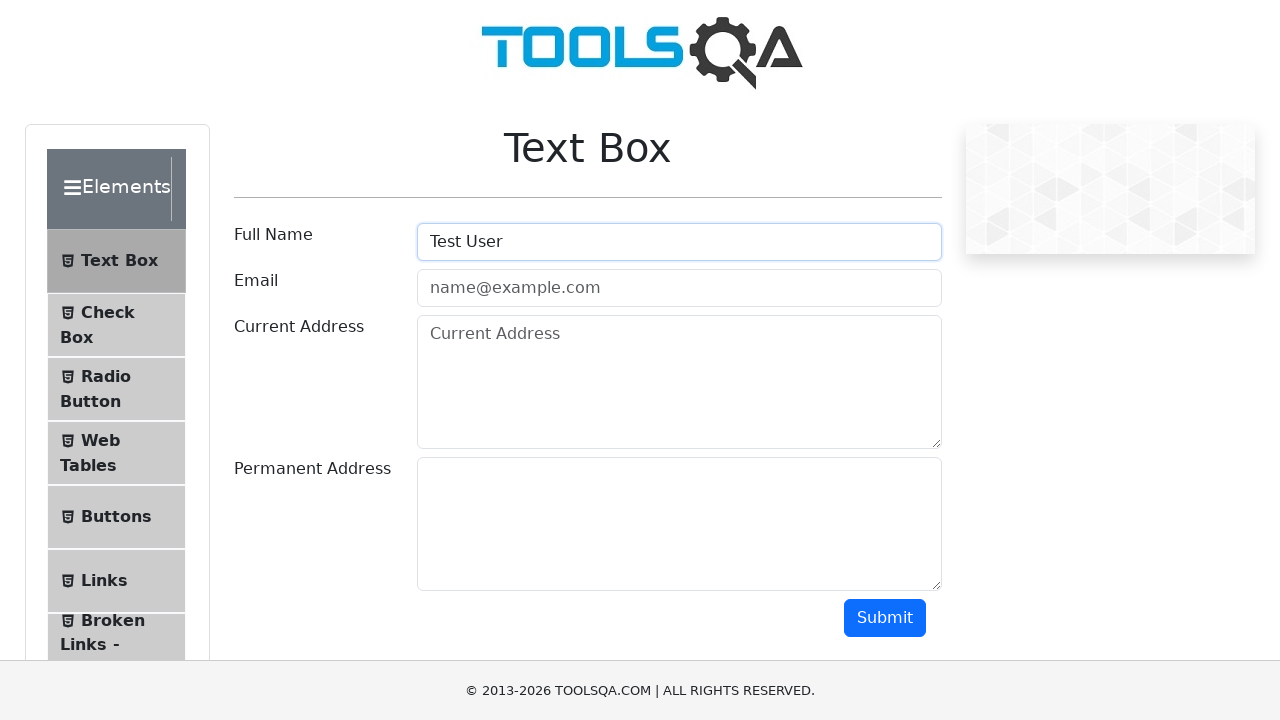

Filled userEmail field with 'test@example.com' on #userEmail
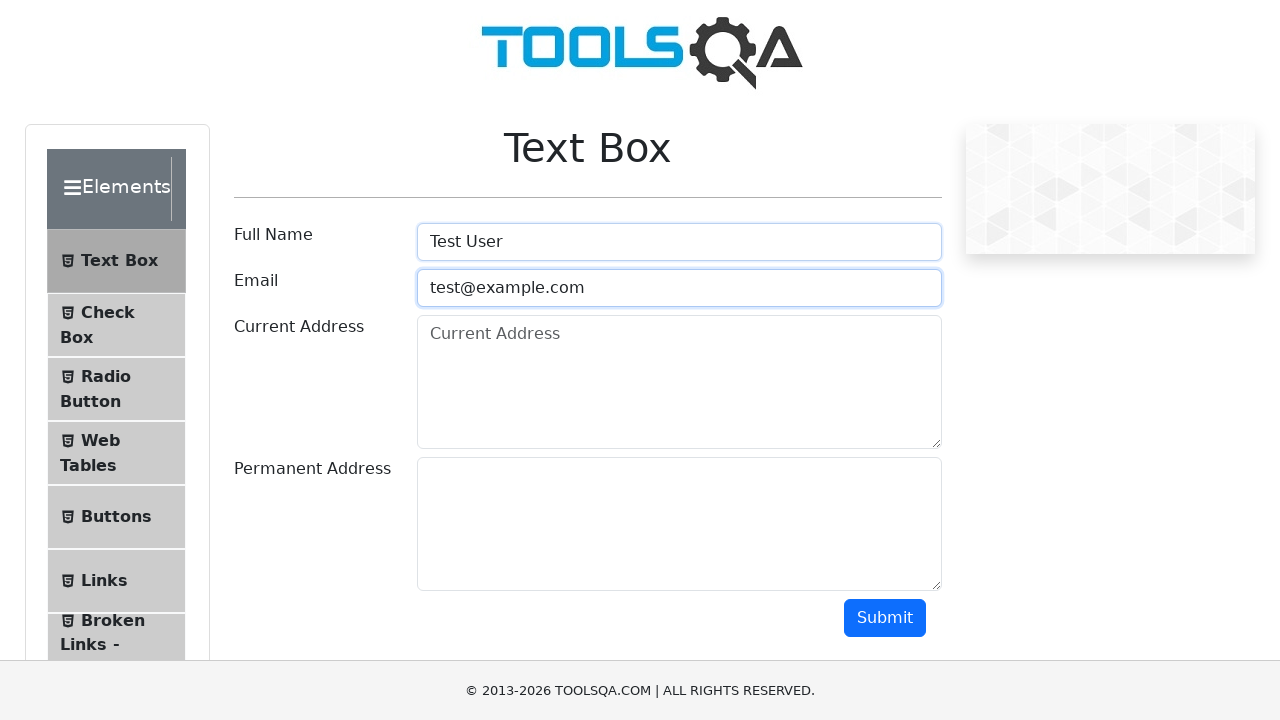

Filled currentAddress field with '123 Test Street' on #currentAddress
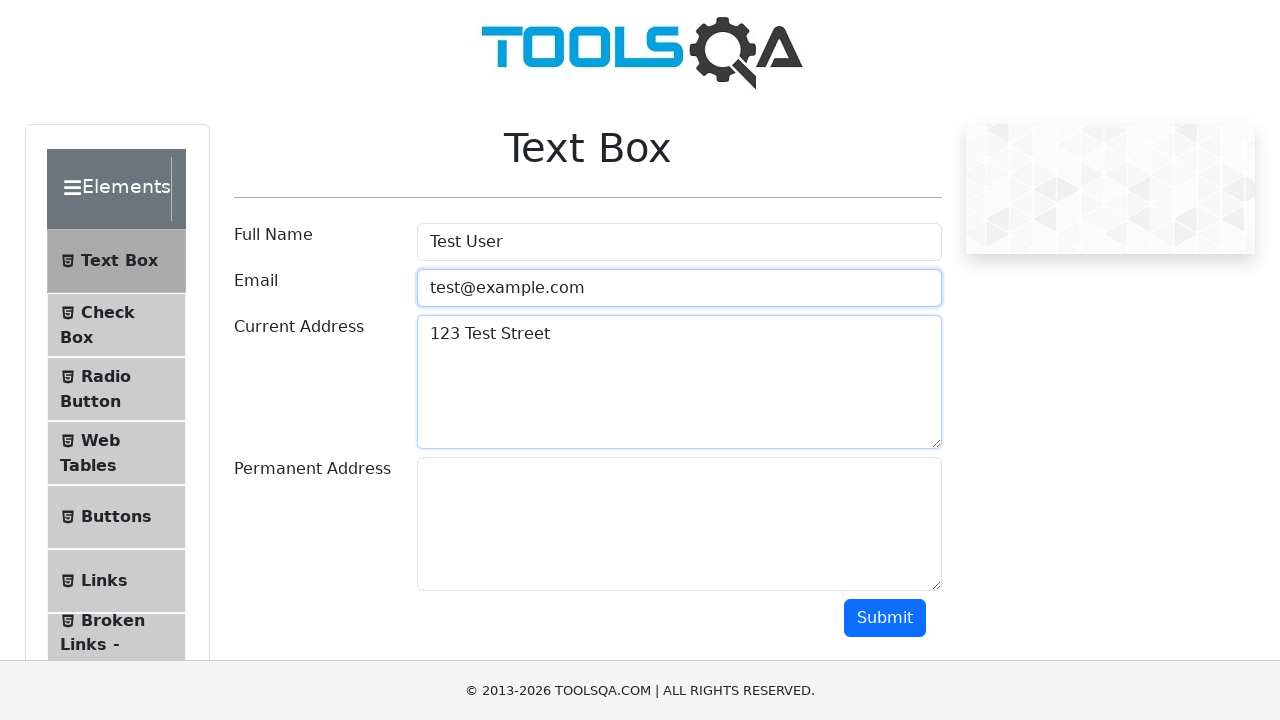

Filled permanentAddress field with '456 Permanent Address' on #permanentAddress
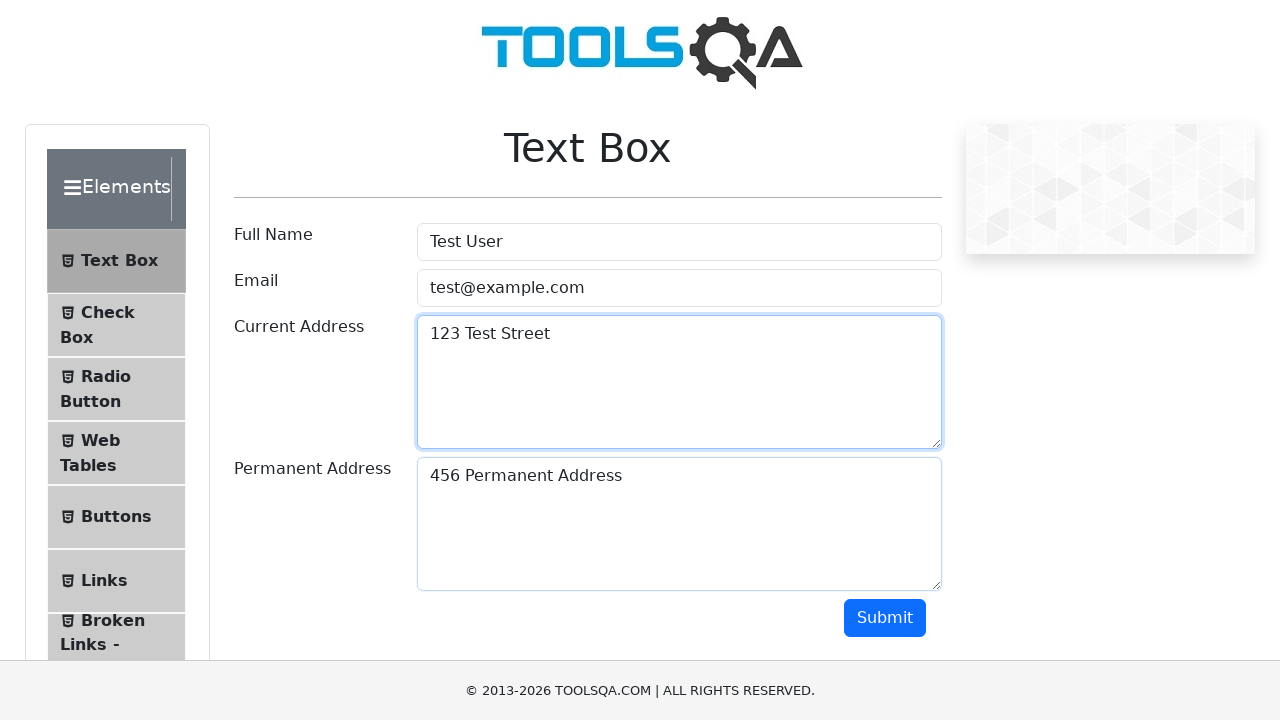

Clicked submit button to submit the TextBox form at (885, 618) on #submit
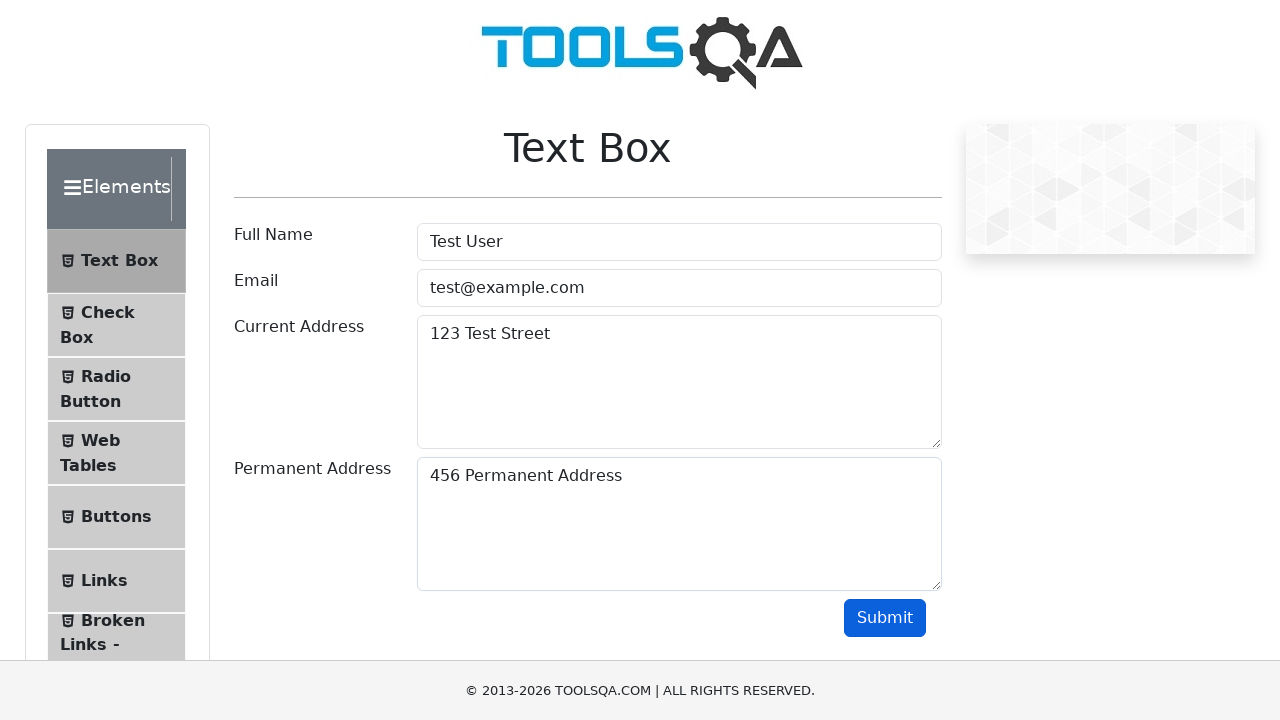

Output section became visible after form submission
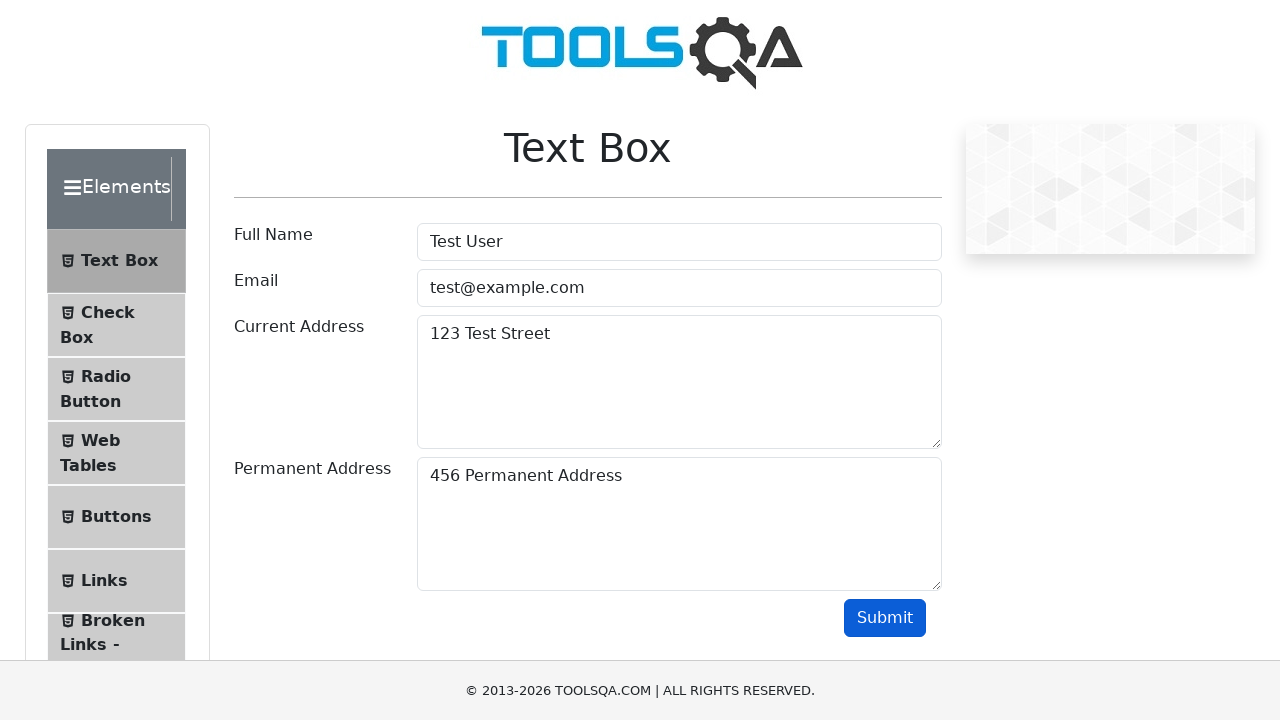

Verified submitted name 'Test User' appears in output
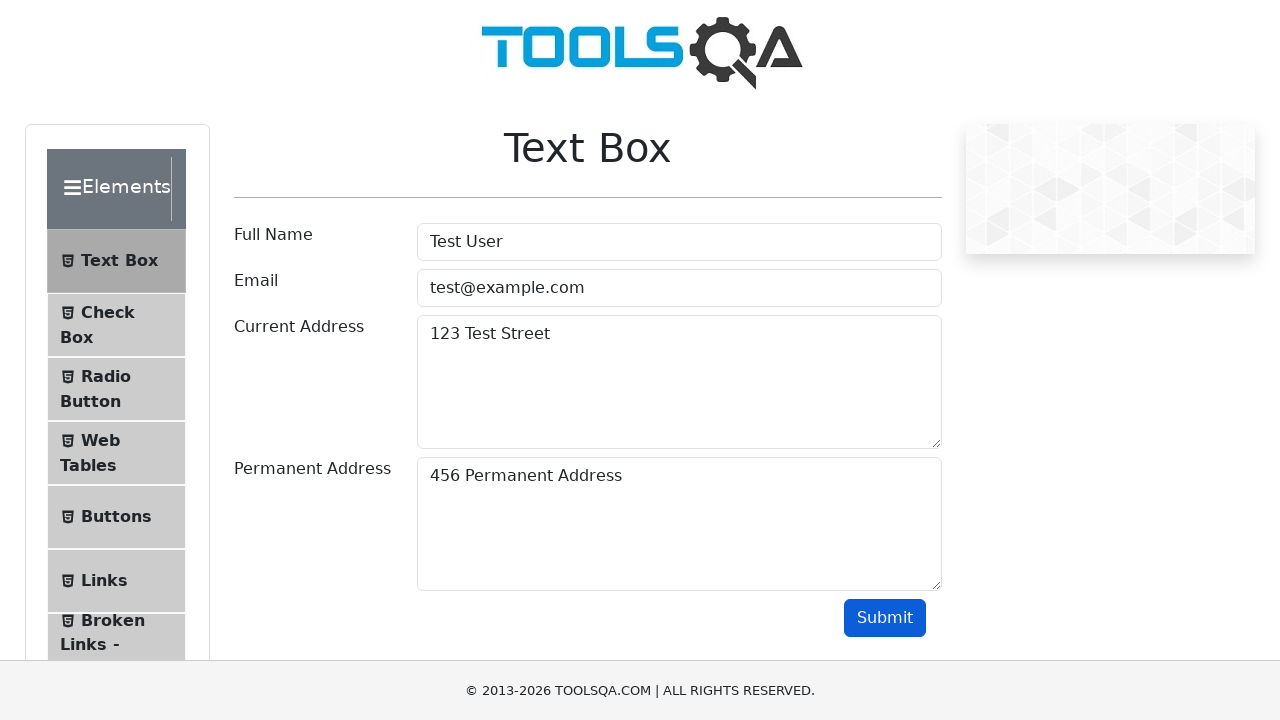

Verified submitted email 'test@example.com' appears in output
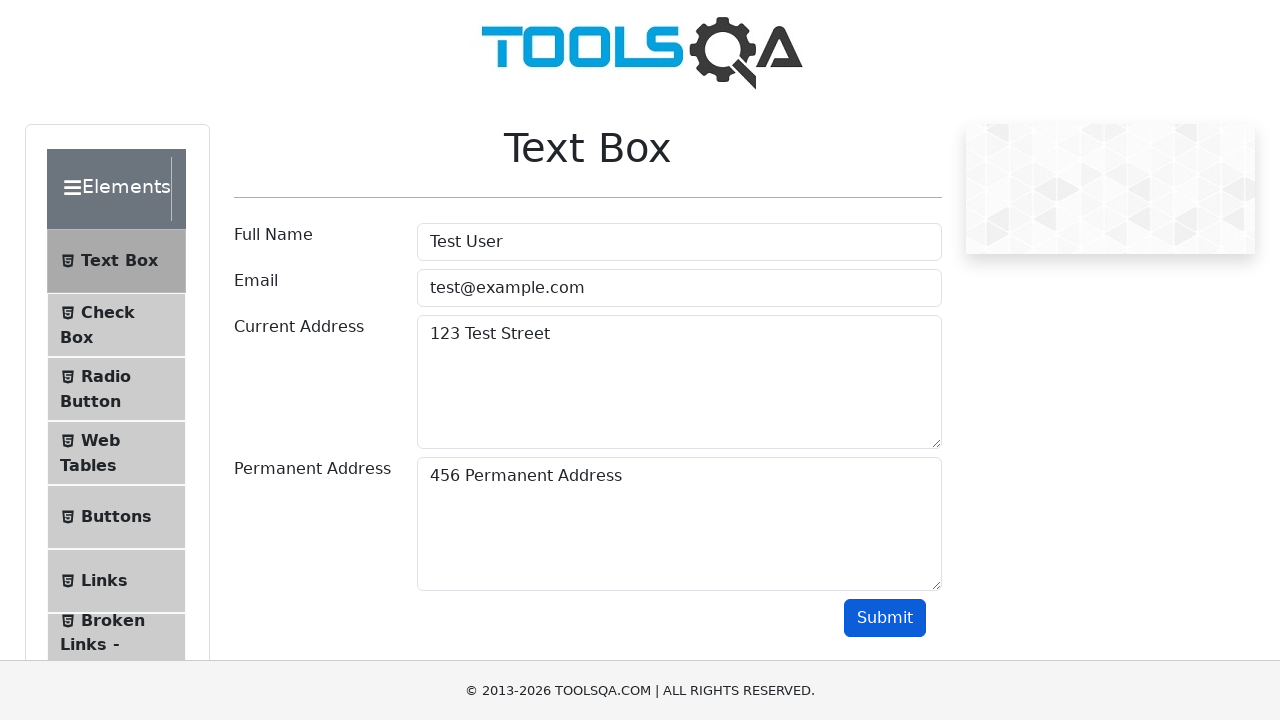

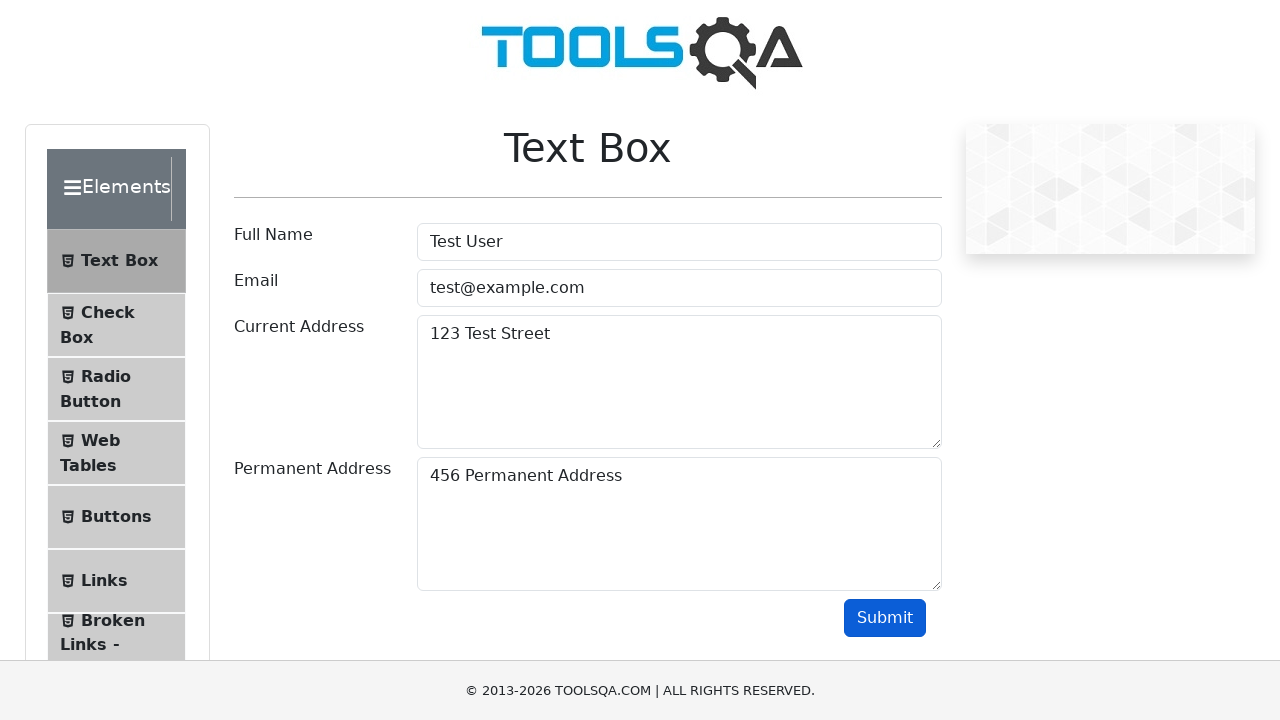